Tests filtering to display all todo items after switching between filters

Starting URL: https://demo.playwright.dev/todomvc

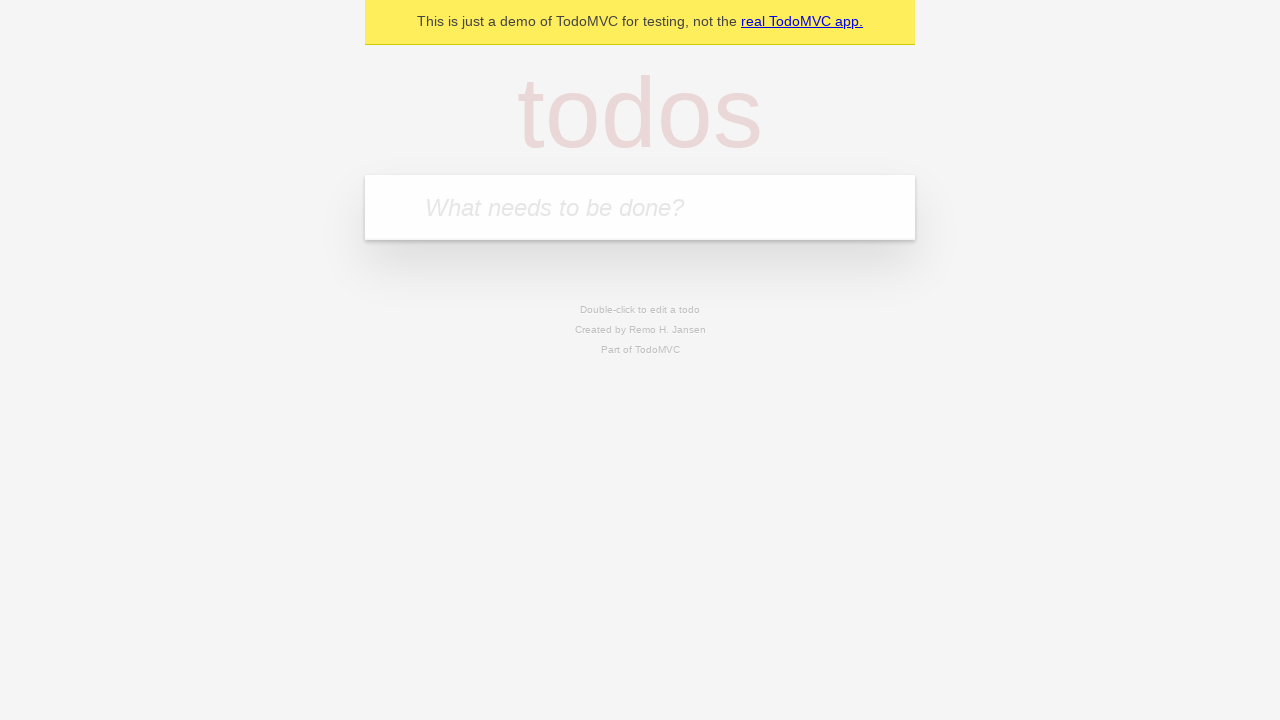

Filled todo input with 'buy some cheese' on internal:attr=[placeholder="What needs to be done?"i]
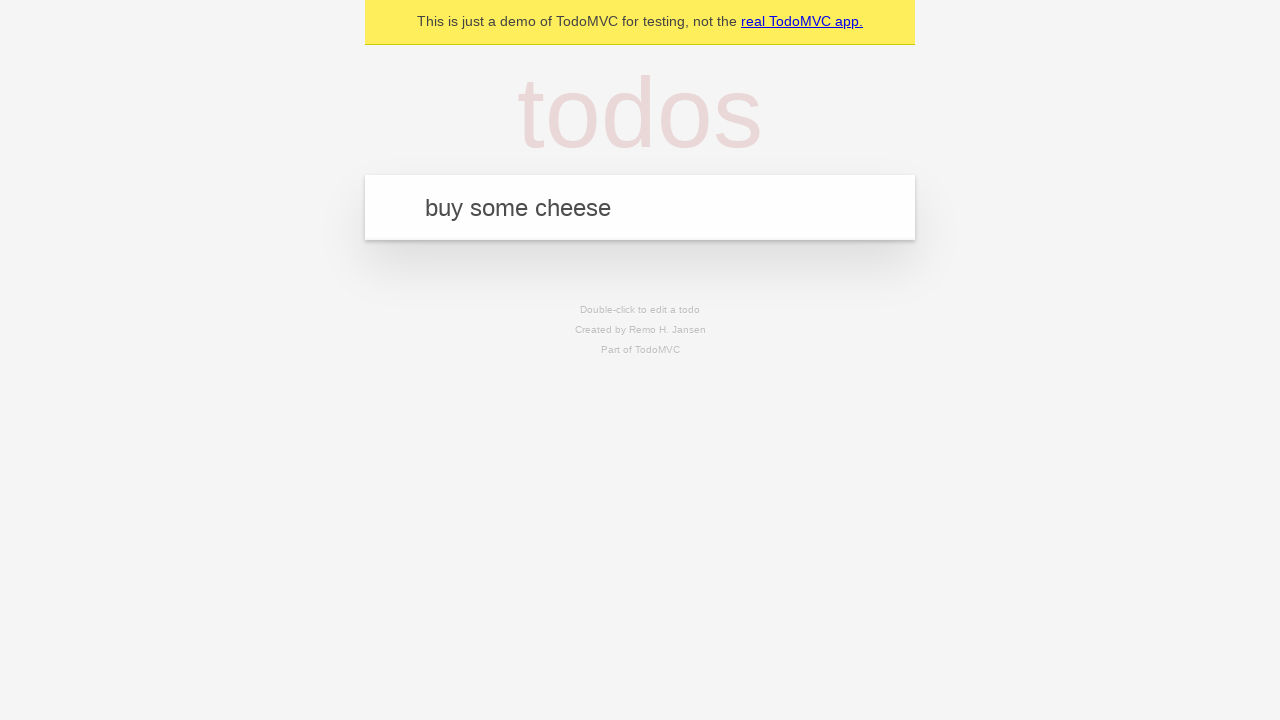

Pressed Enter to add first todo item on internal:attr=[placeholder="What needs to be done?"i]
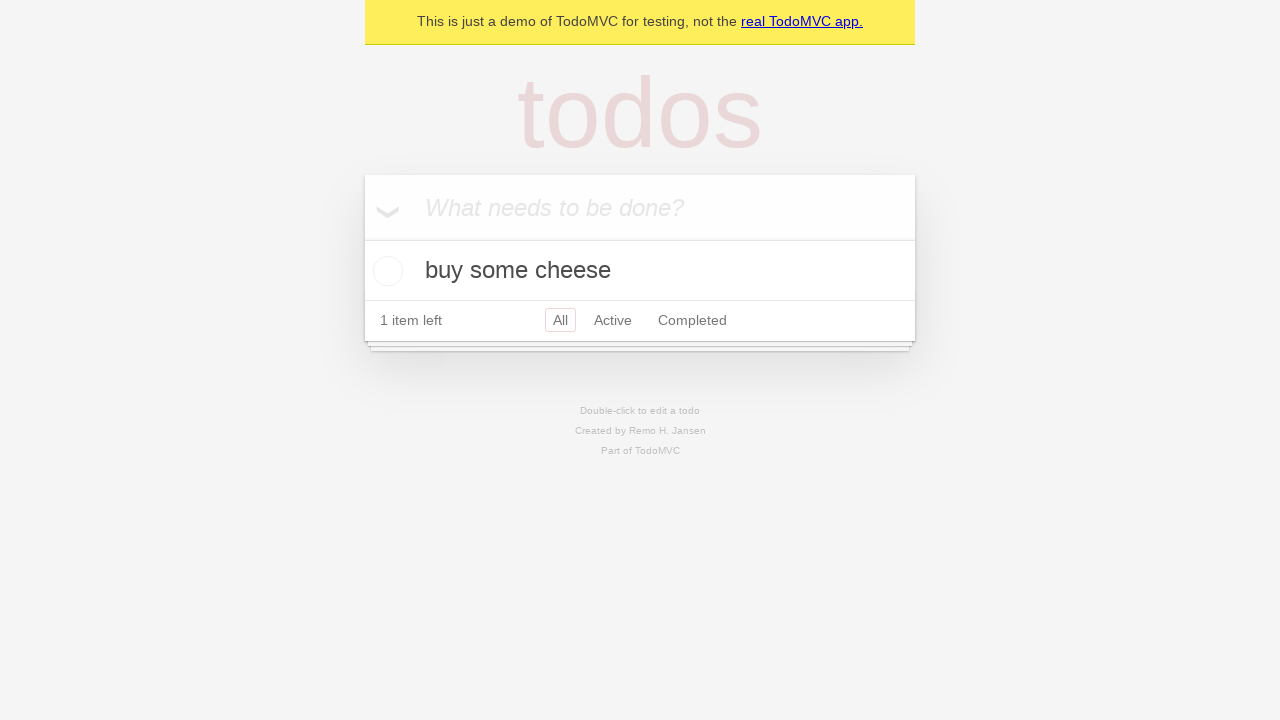

Filled todo input with 'feed the cat' on internal:attr=[placeholder="What needs to be done?"i]
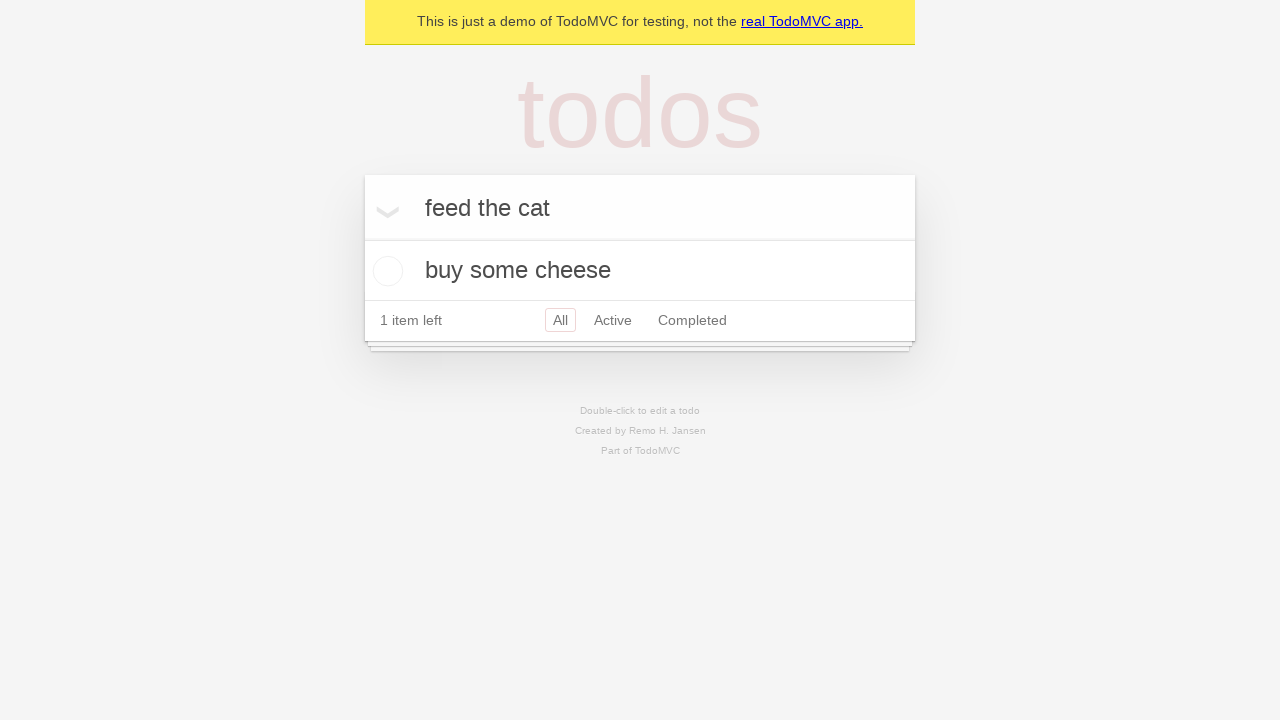

Pressed Enter to add second todo item on internal:attr=[placeholder="What needs to be done?"i]
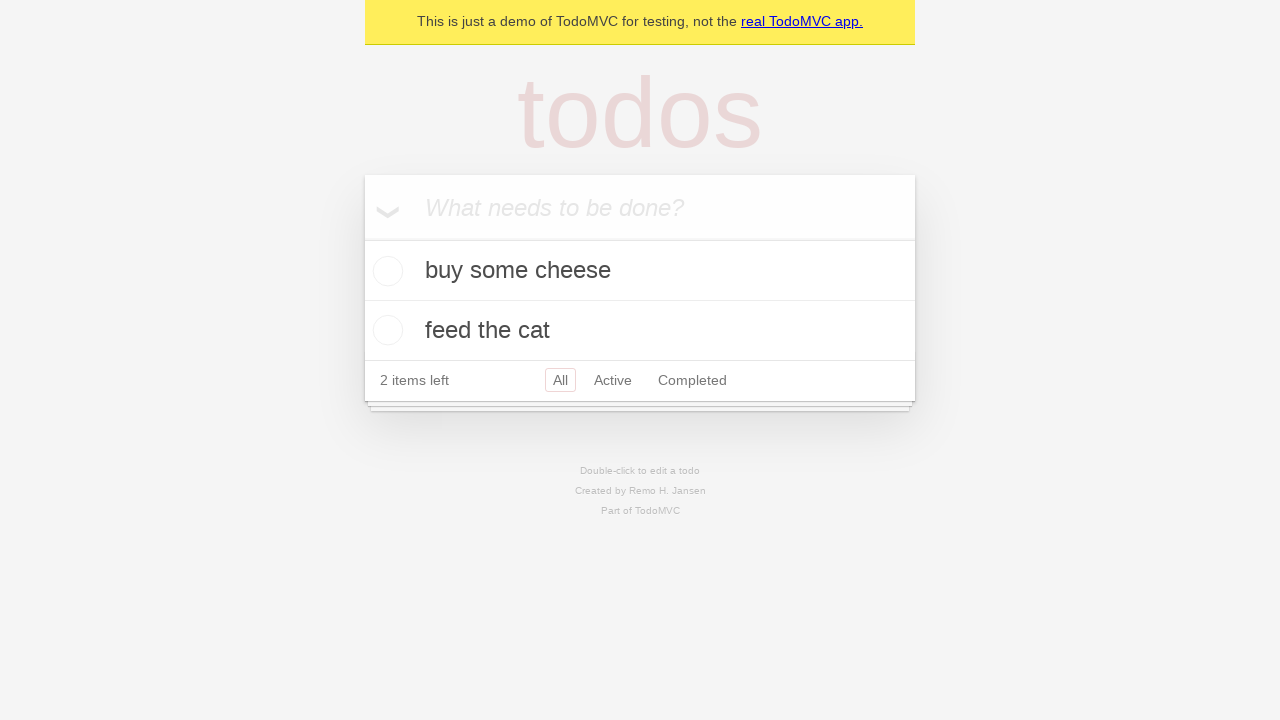

Filled todo input with 'book a doctors appointment' on internal:attr=[placeholder="What needs to be done?"i]
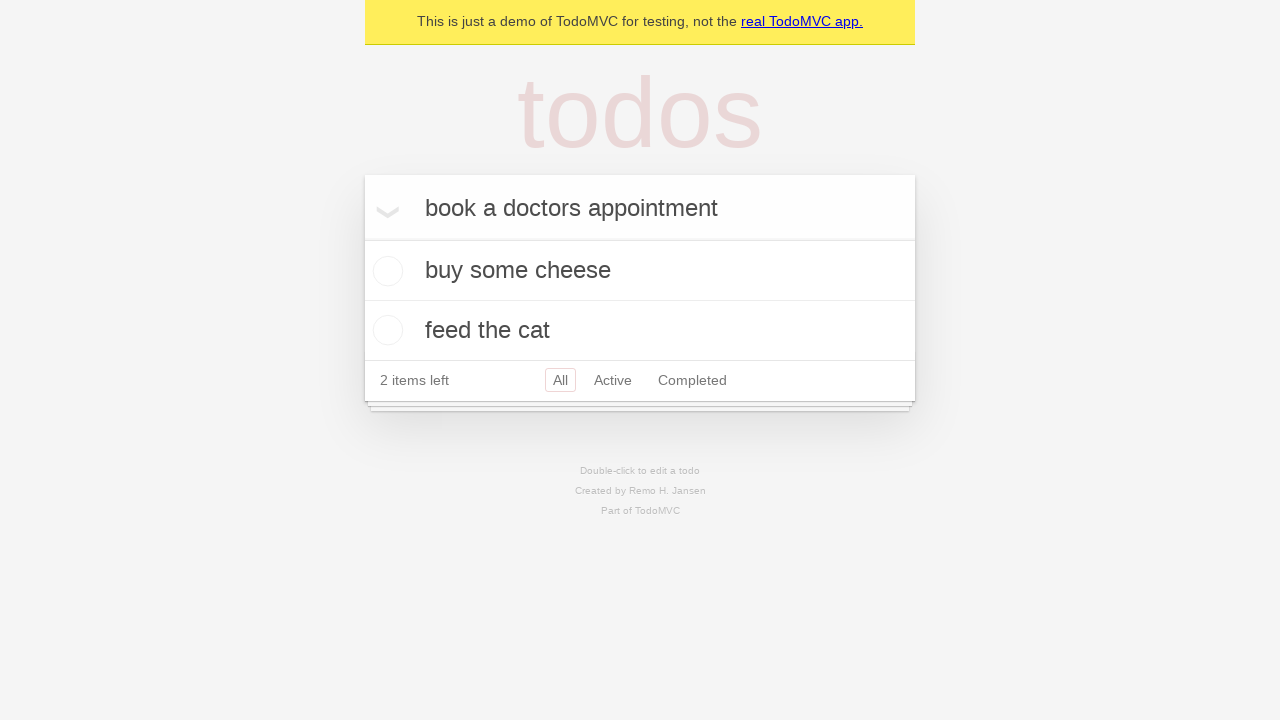

Pressed Enter to add third todo item on internal:attr=[placeholder="What needs to be done?"i]
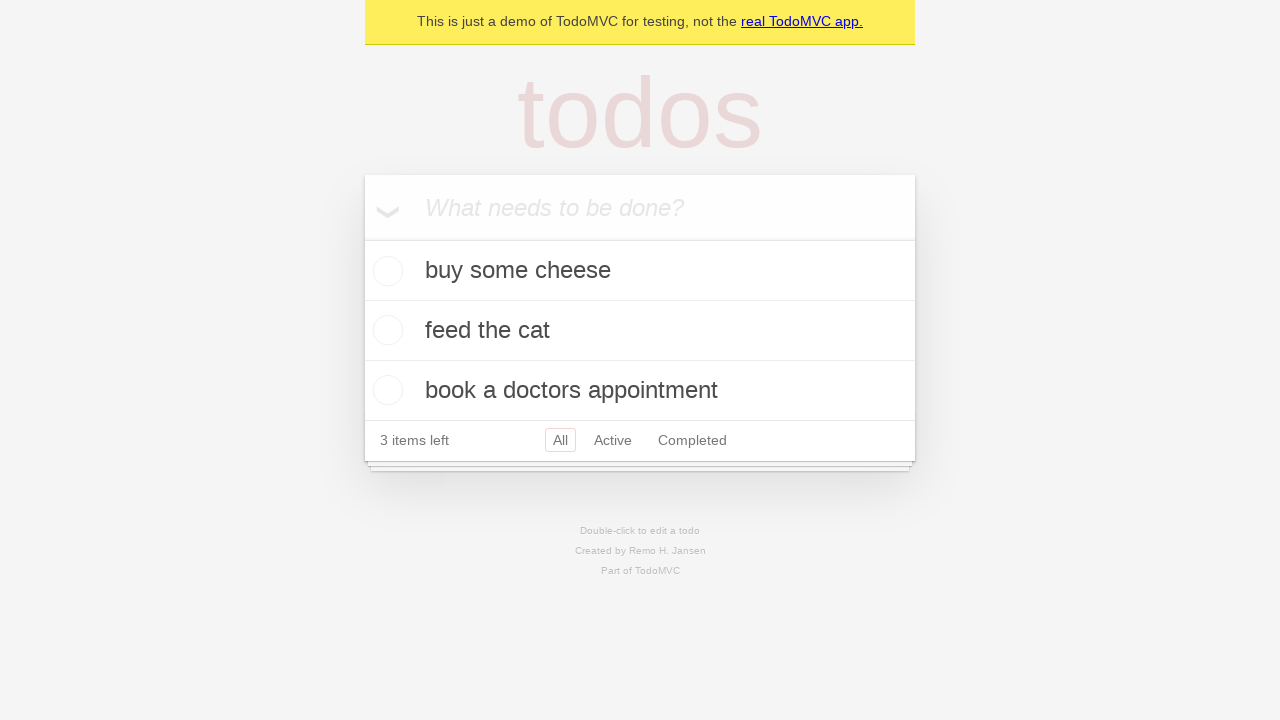

Waited for third todo item to appear in the DOM
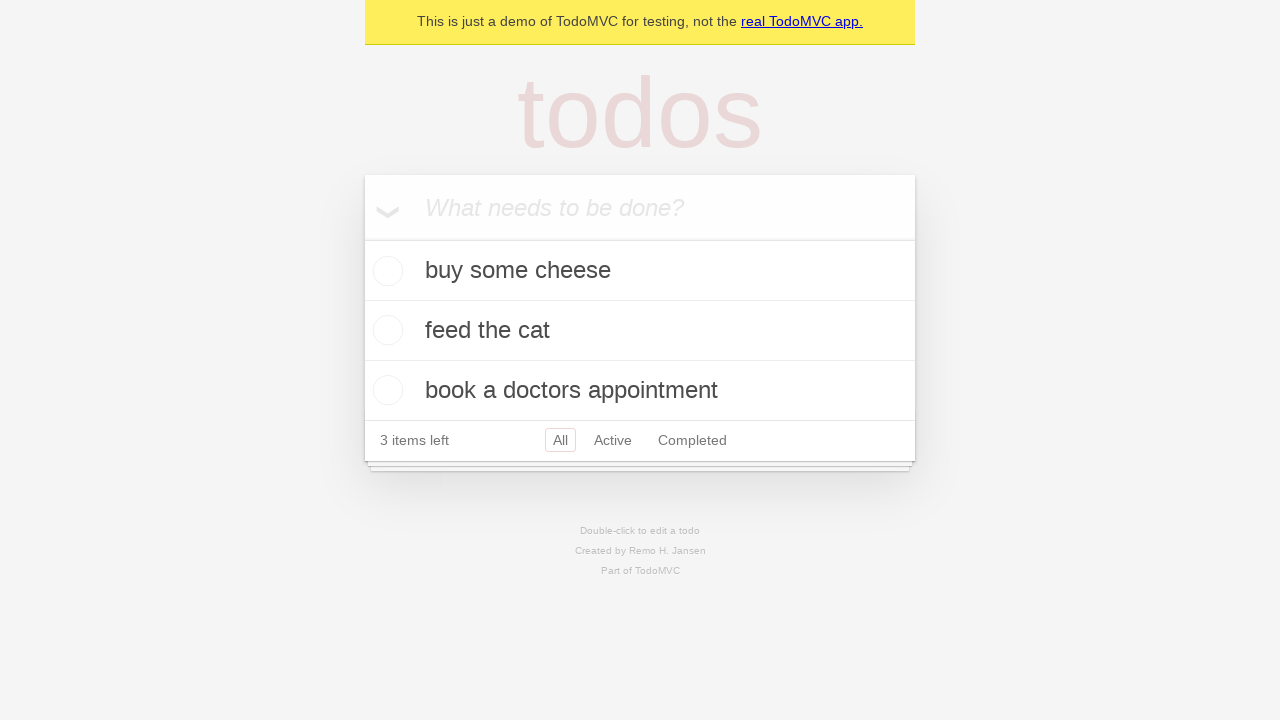

Checked the second todo item as completed at (385, 330) on internal:testid=[data-testid="todo-item"s] >> nth=1 >> internal:role=checkbox
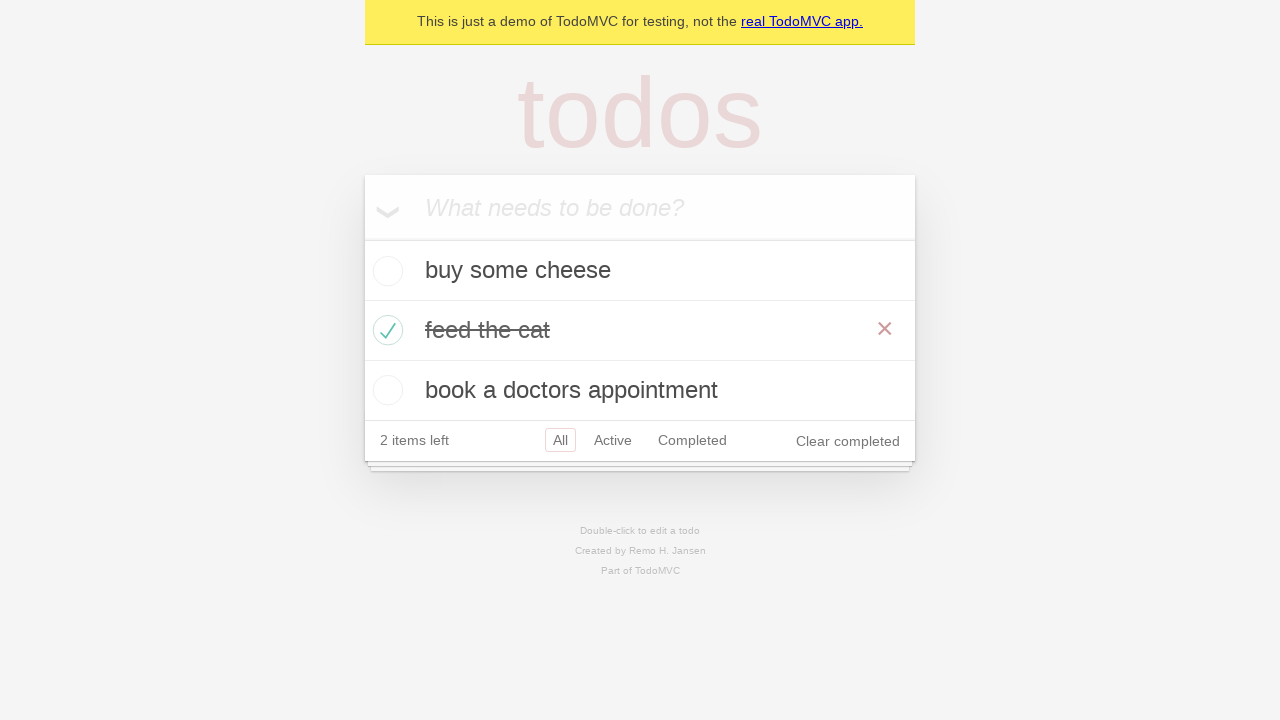

Clicked 'Active' filter to display only active todos at (613, 440) on internal:role=link[name="Active"i]
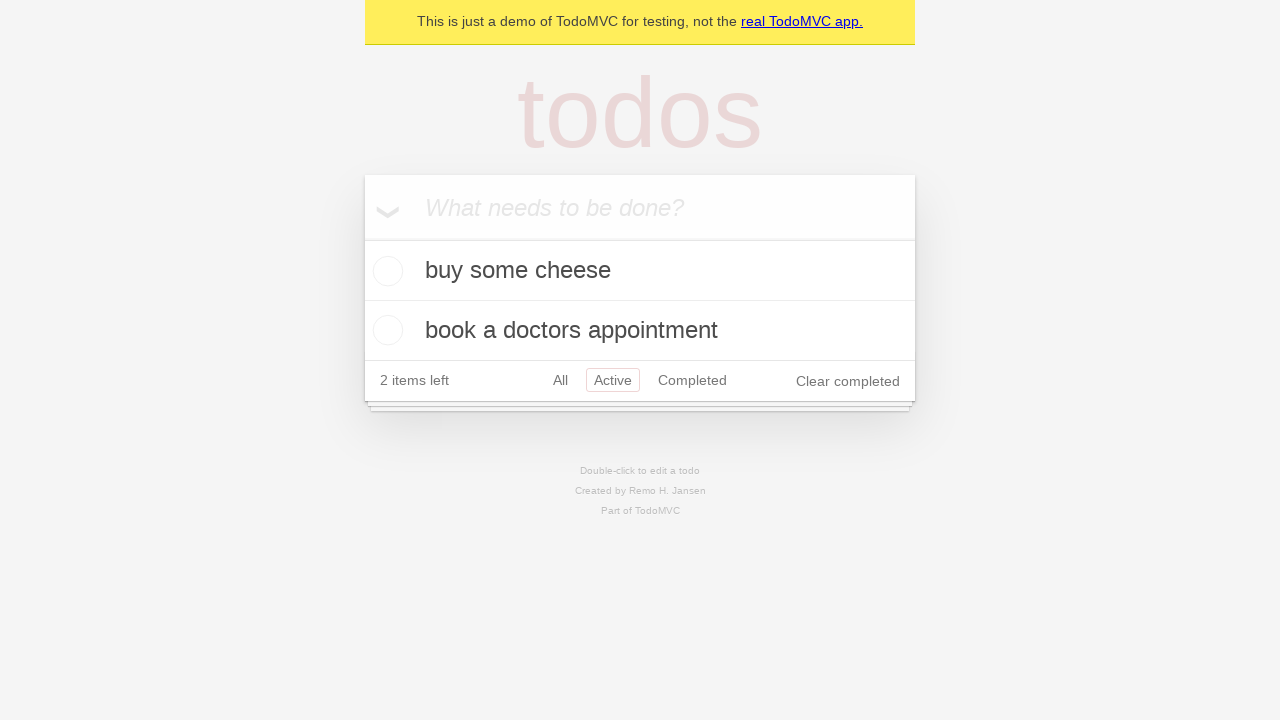

Clicked 'Completed' filter to display only completed todos at (692, 380) on internal:role=link[name="Completed"i]
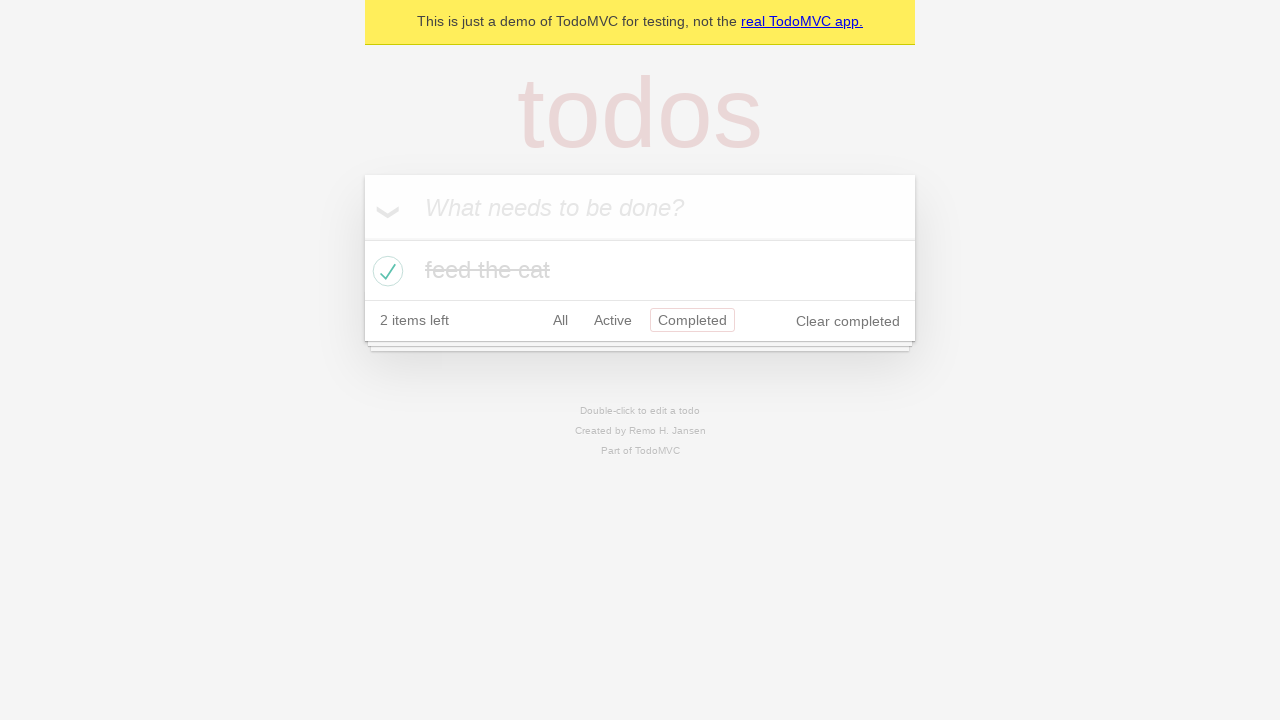

Clicked 'All' filter to display all todo items at (560, 320) on internal:role=link[name="All"i]
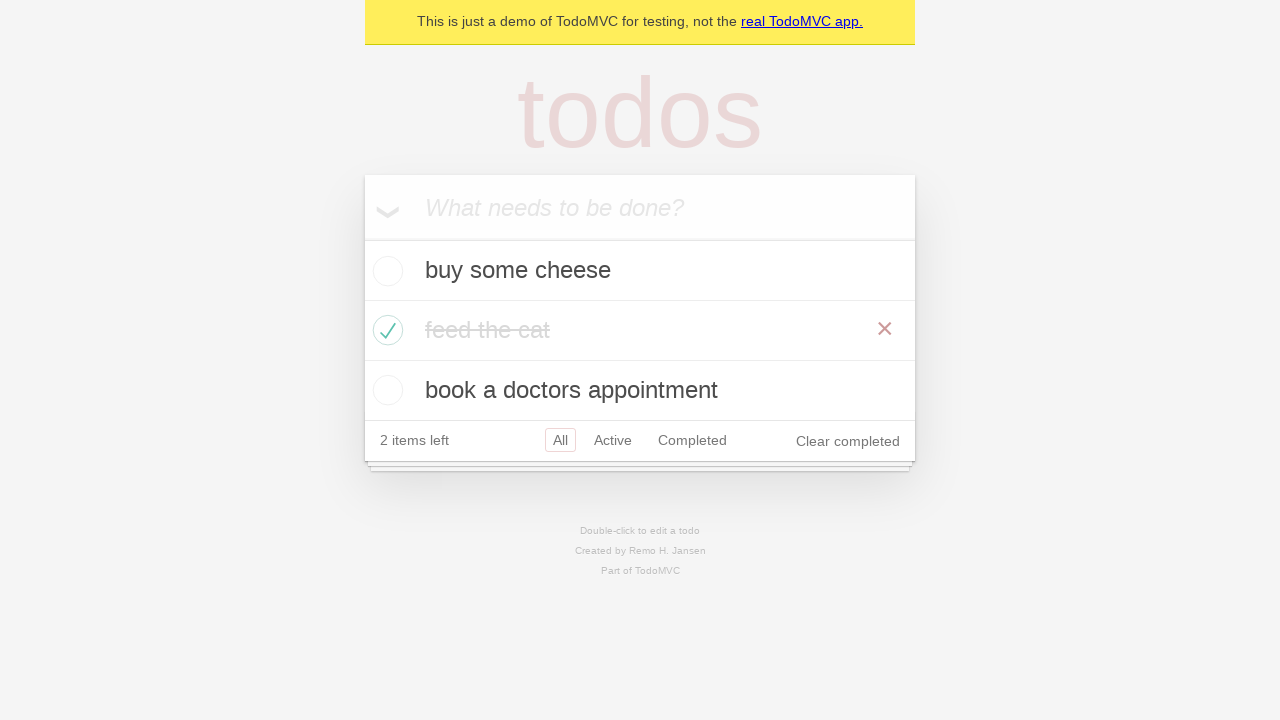

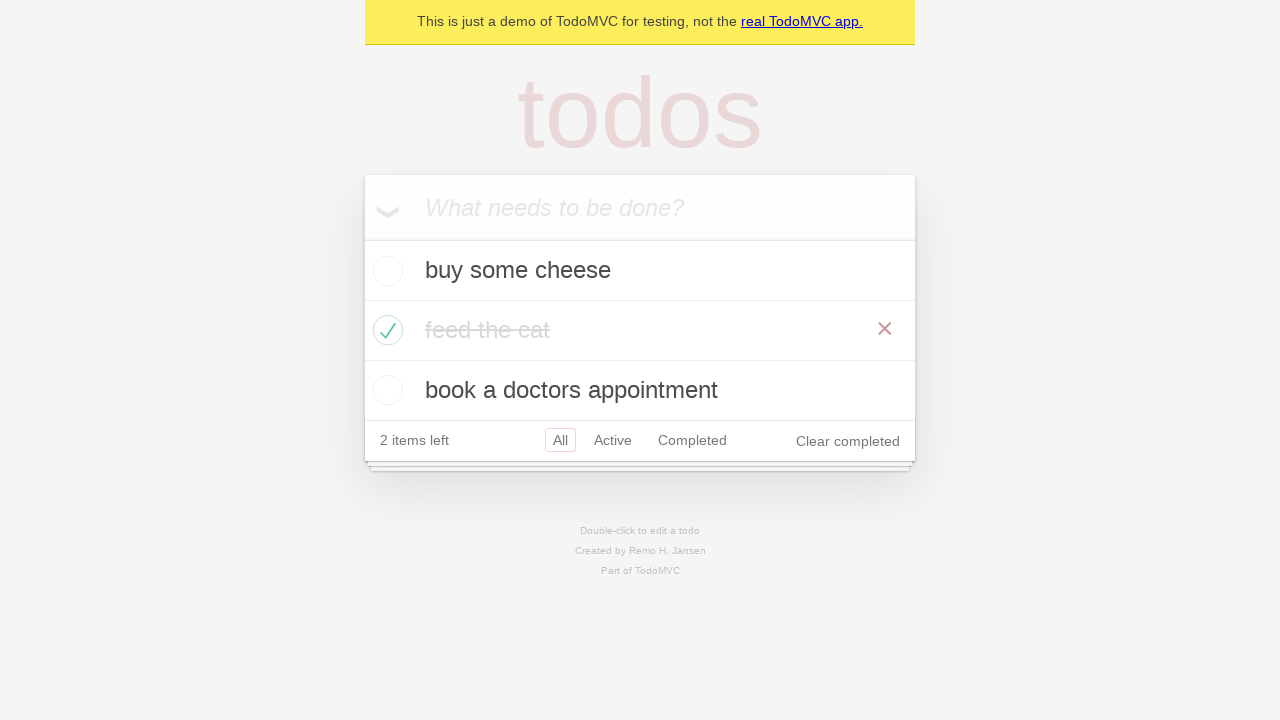